Tests clearing an email input field and entering text into it

Starting URL: https://www.selenium.dev/selenium/web/inputs.html

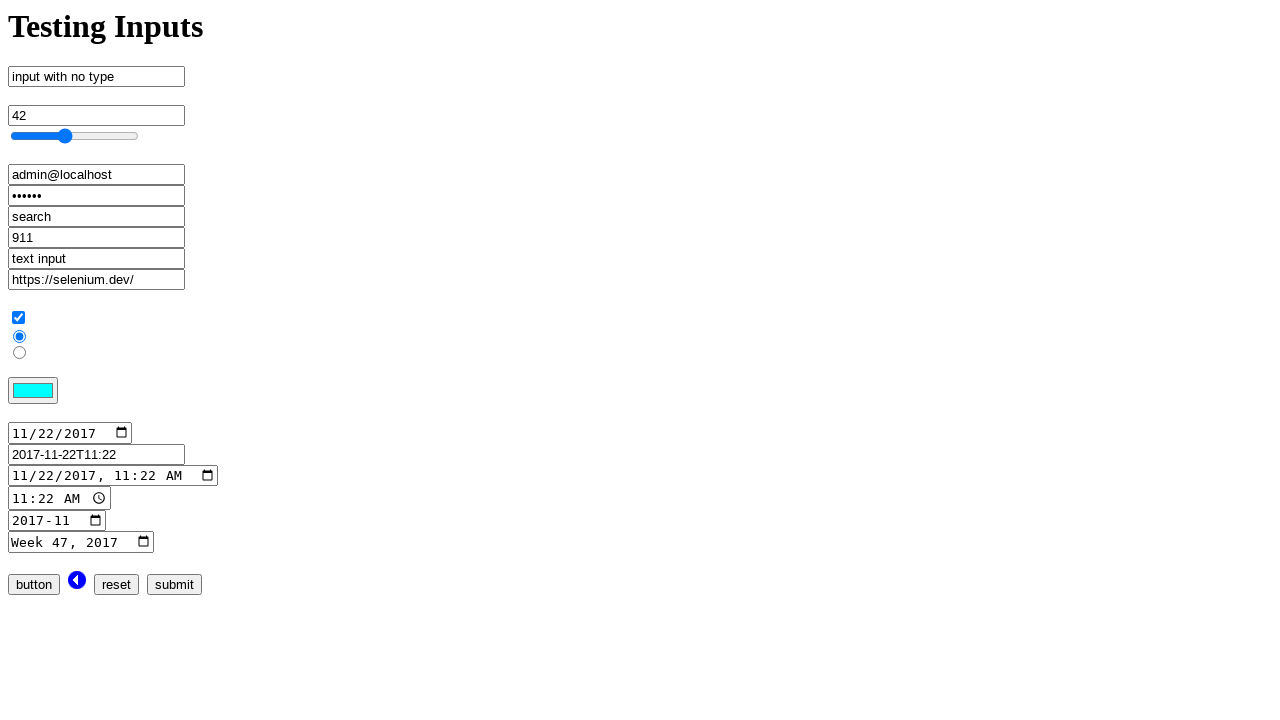

Cleared email input field on input[name='email_input']
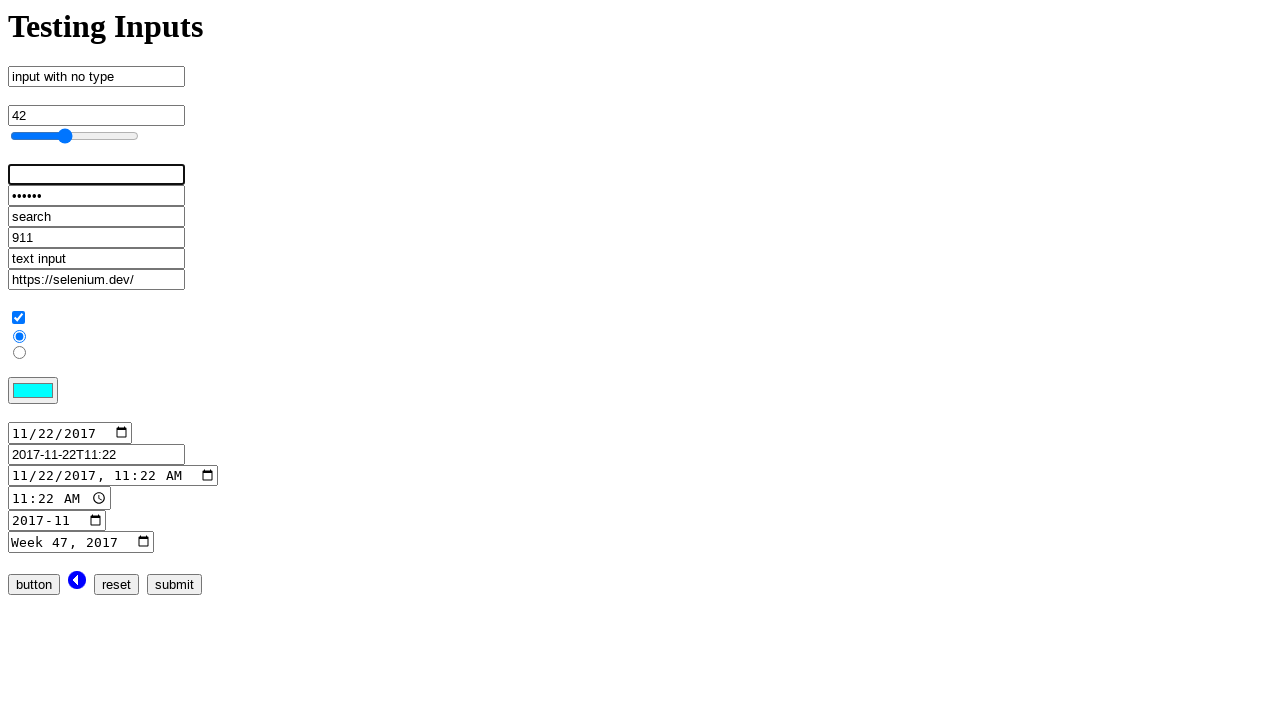

Entered 'admin@localhost.dev' into email input field on input[name='email_input']
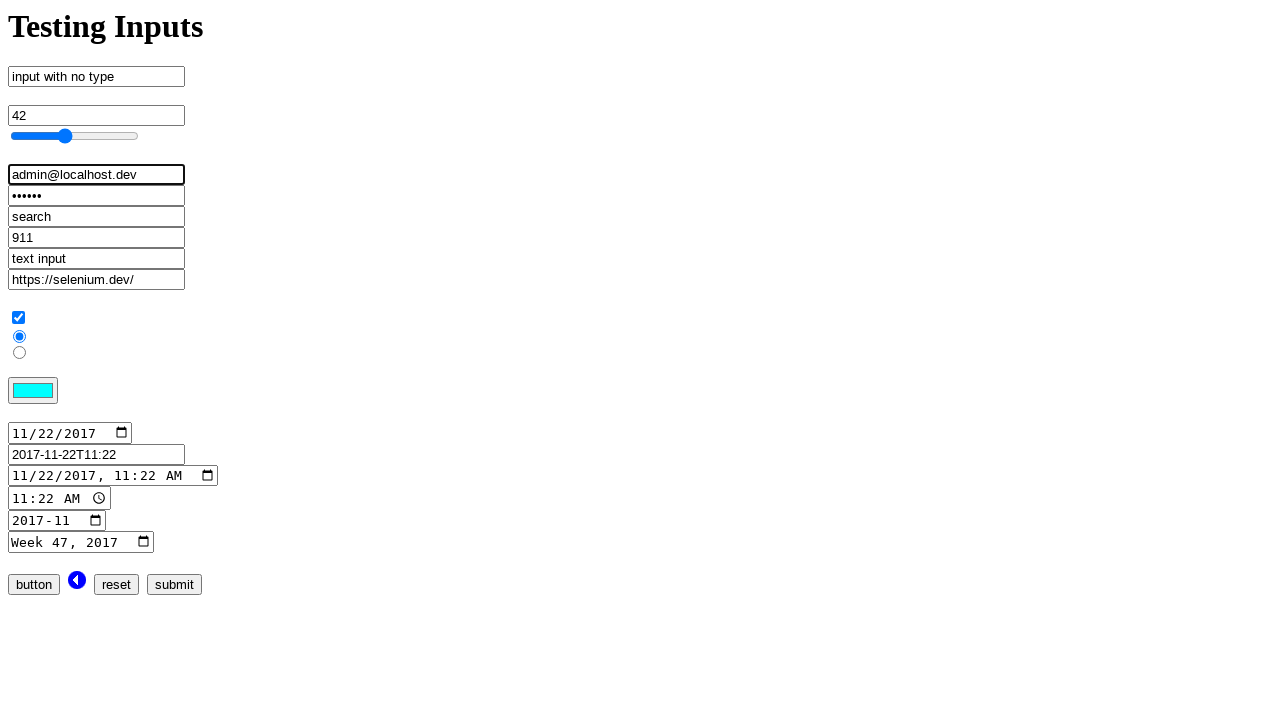

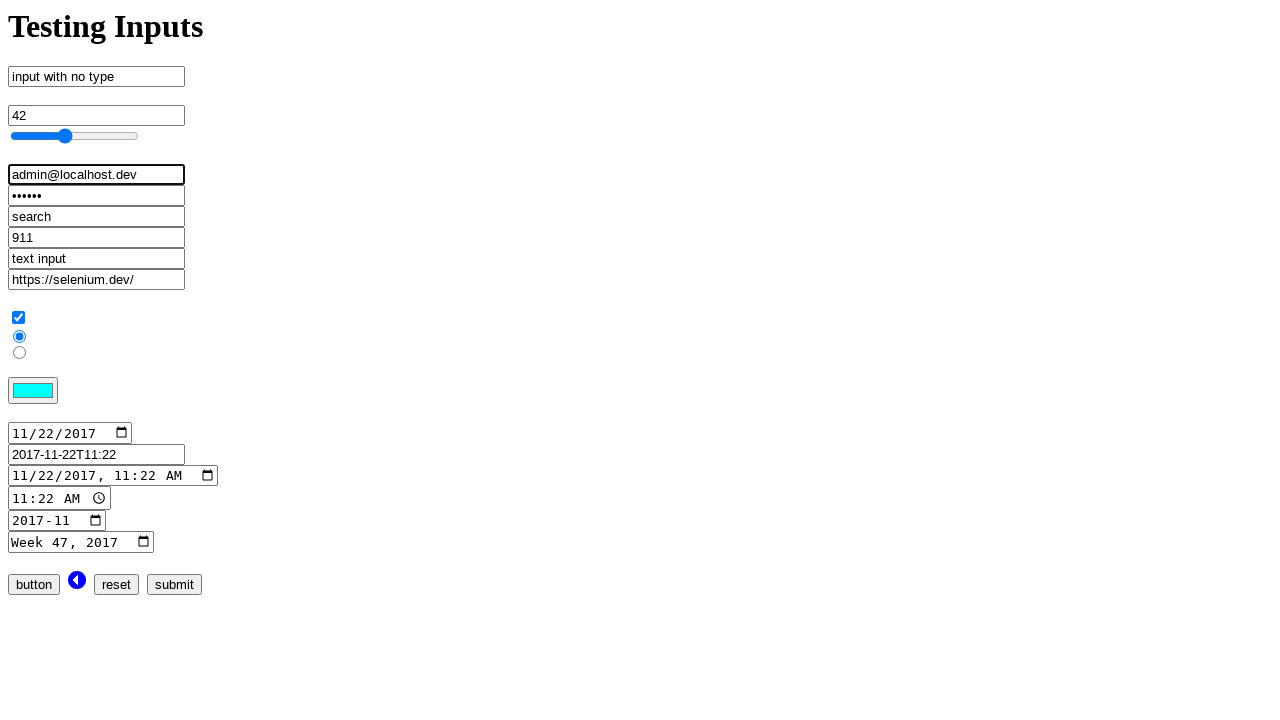